Solves a math problem on a form by reading a value, calculating a mathematical function, filling the answer, selecting checkboxes and radio buttons, then submitting the form

Starting URL: https://suninjuly.github.io/math.html

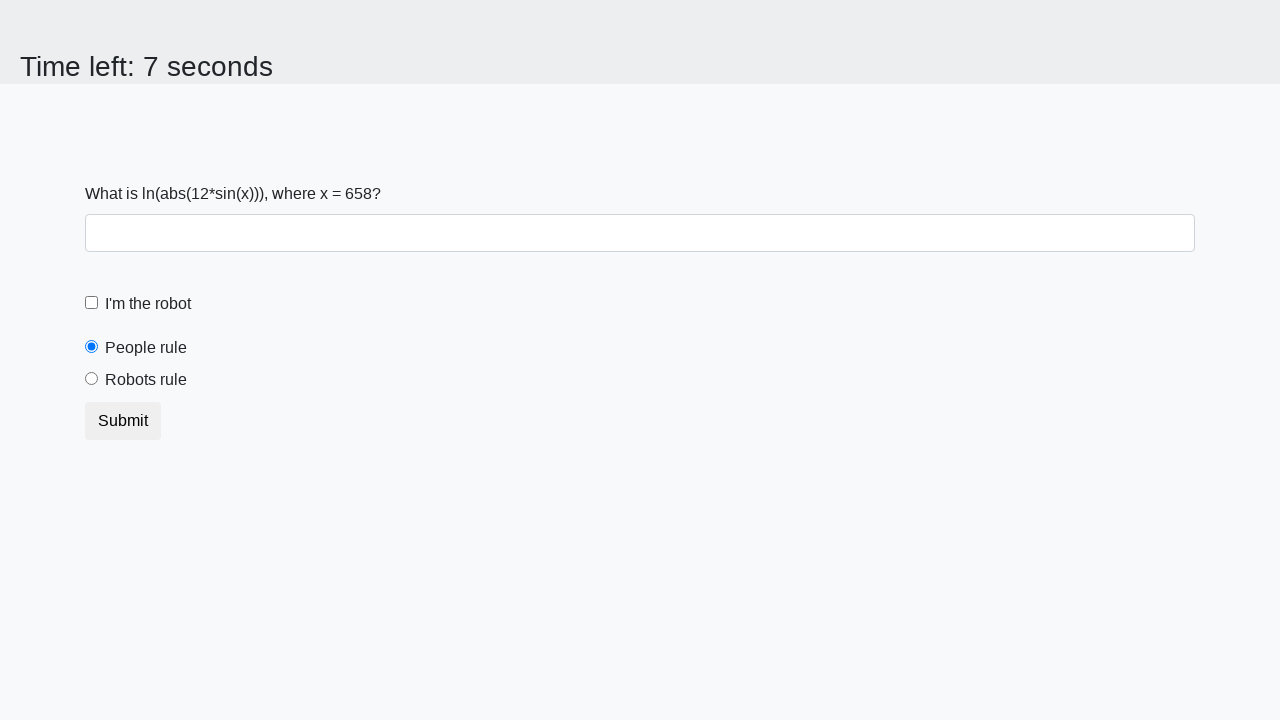

Read the value of variable x from the form
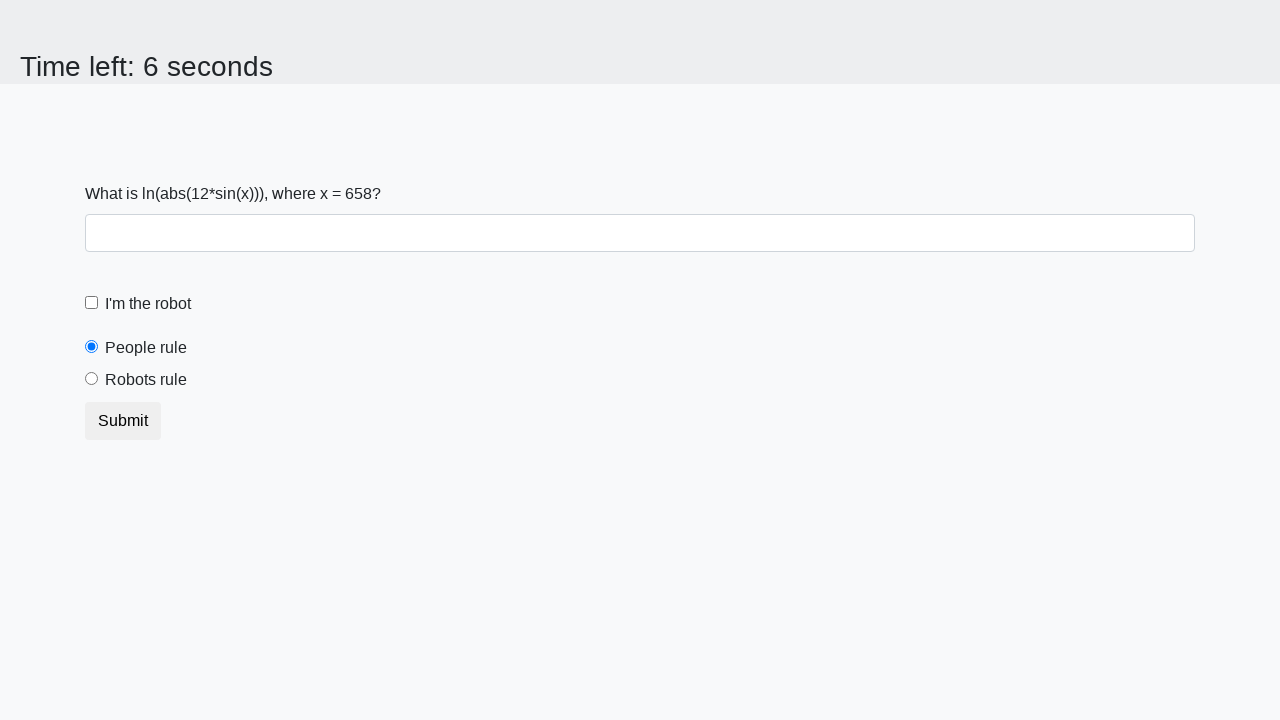

Calculated the mathematical function result
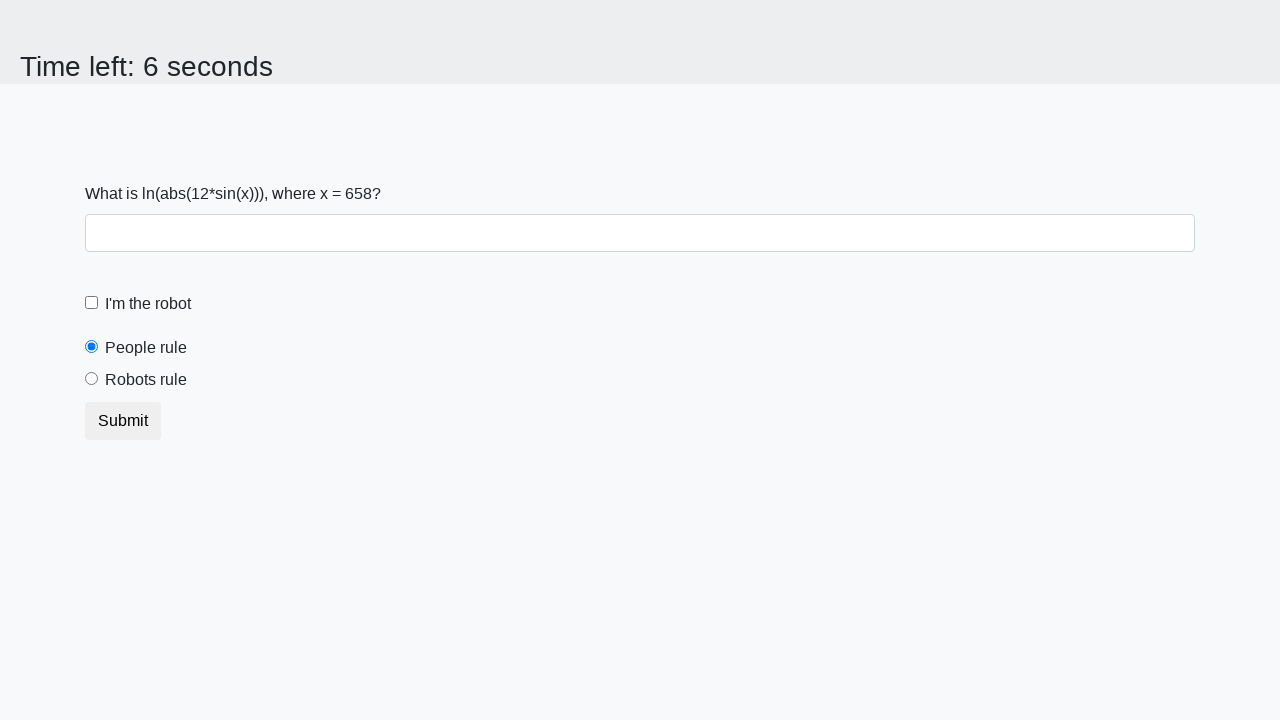

Filled the answer field with the calculated value on .form-control:required
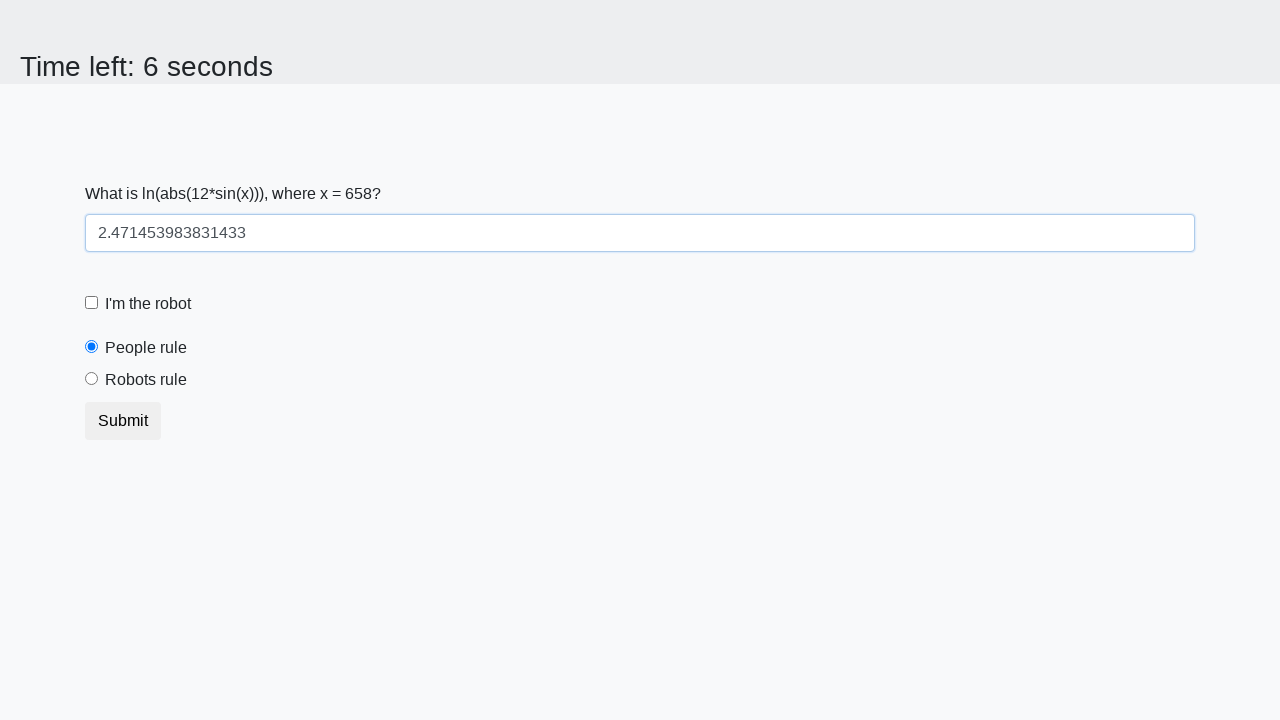

Checked the 'I'm the robot' checkbox at (92, 303) on #robotCheckbox
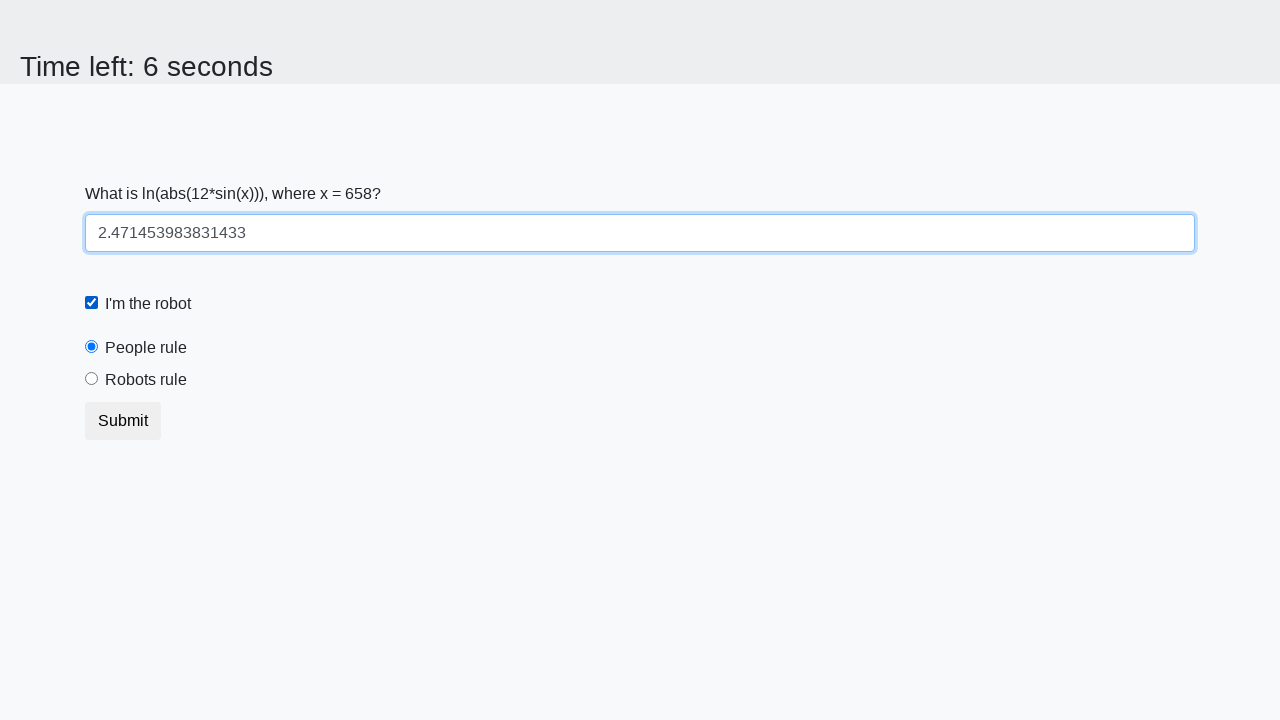

Selected the 'Robots rule!' radio button at (92, 379) on #robotsRule
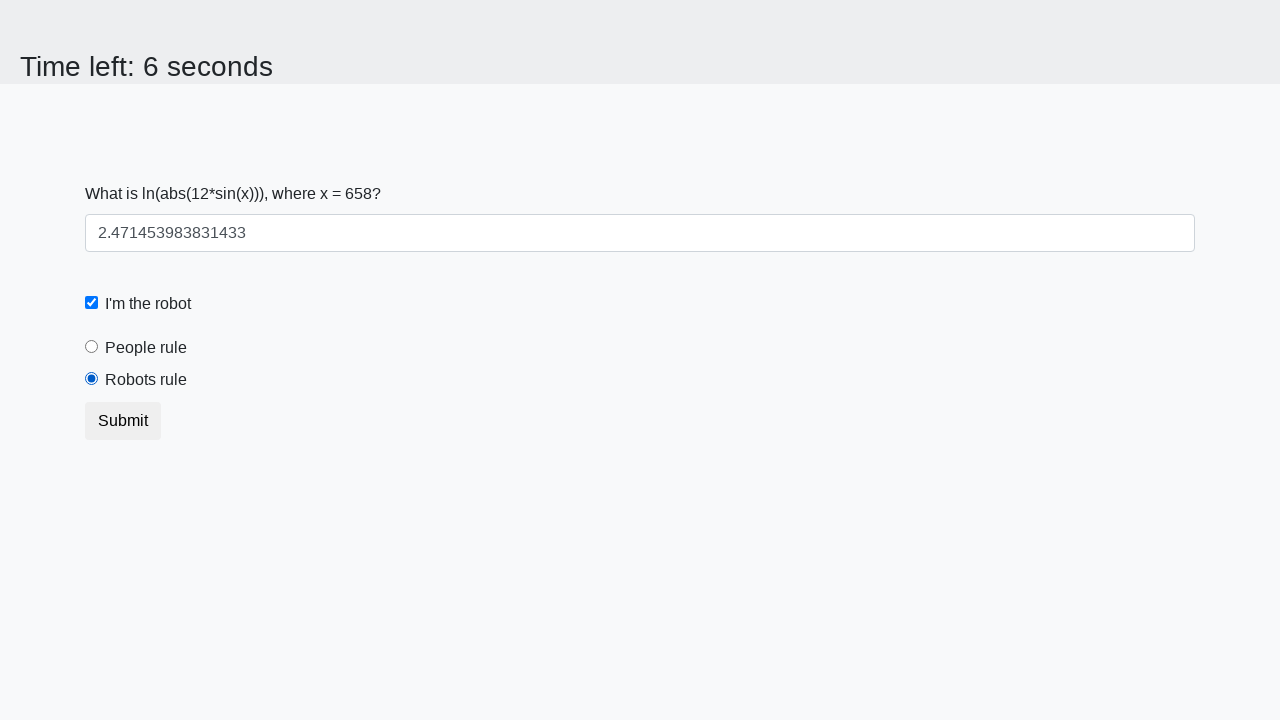

Clicked the submit button to submit the form at (123, 421) on button.btn
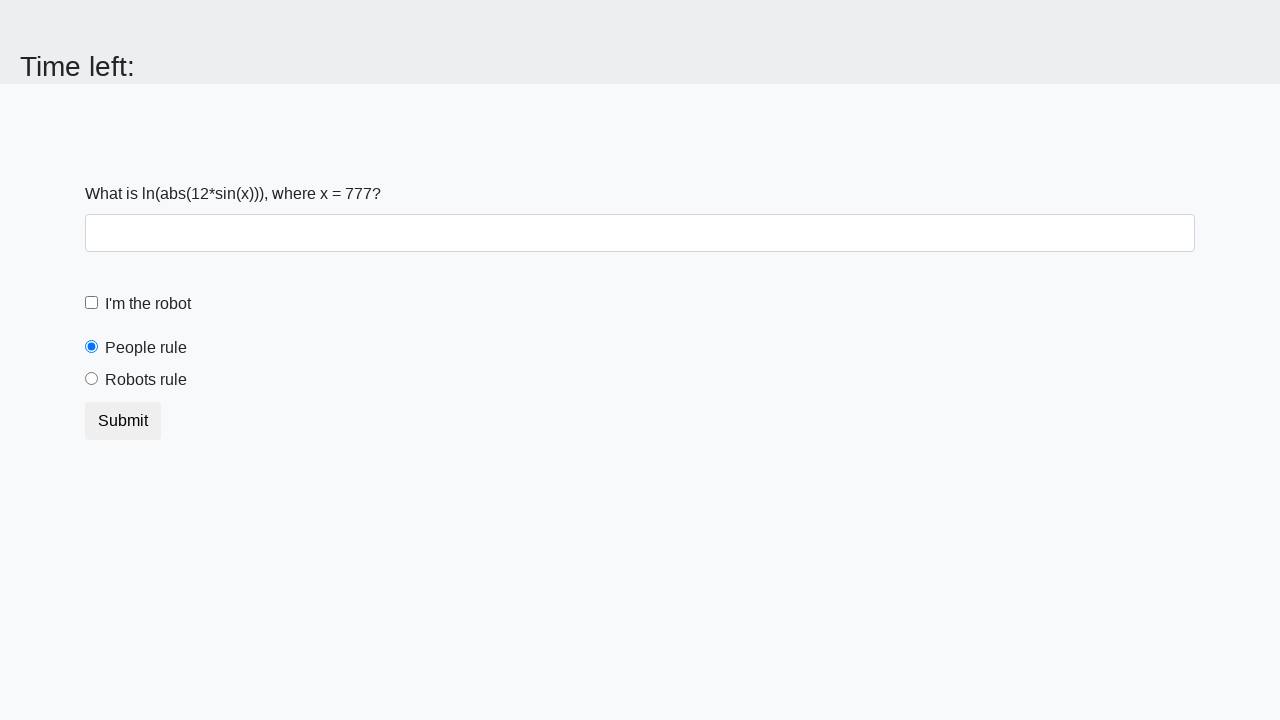

Waited for the form submission result to appear
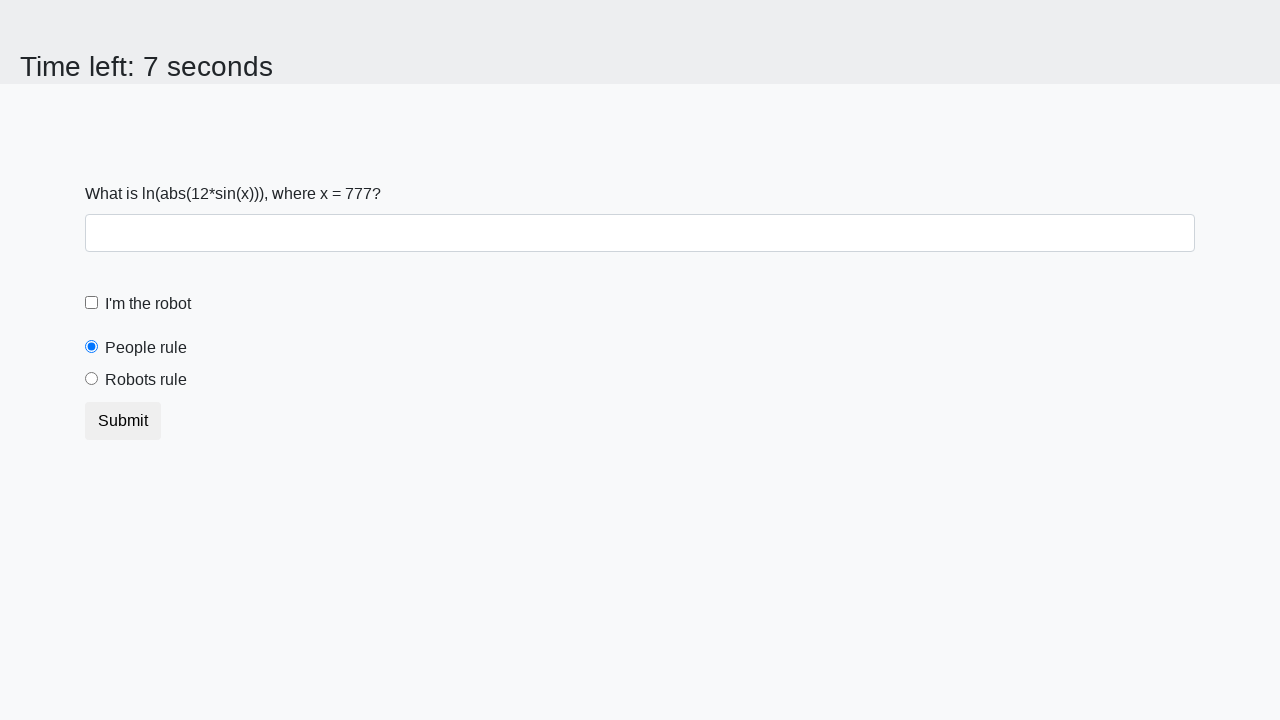

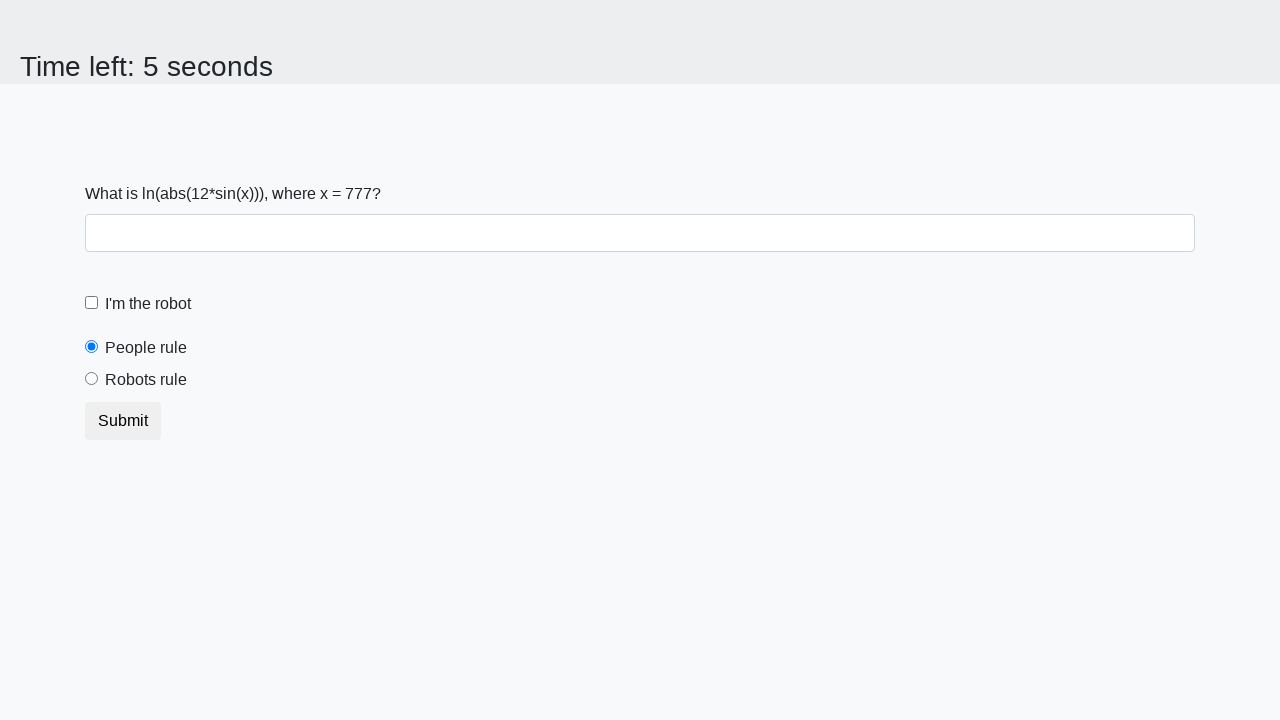